Tests a registration form by filling in first name, last name, email, phone number, and address fields, then submitting the form.

Starting URL: http://suninjuly.github.io/registration1.html

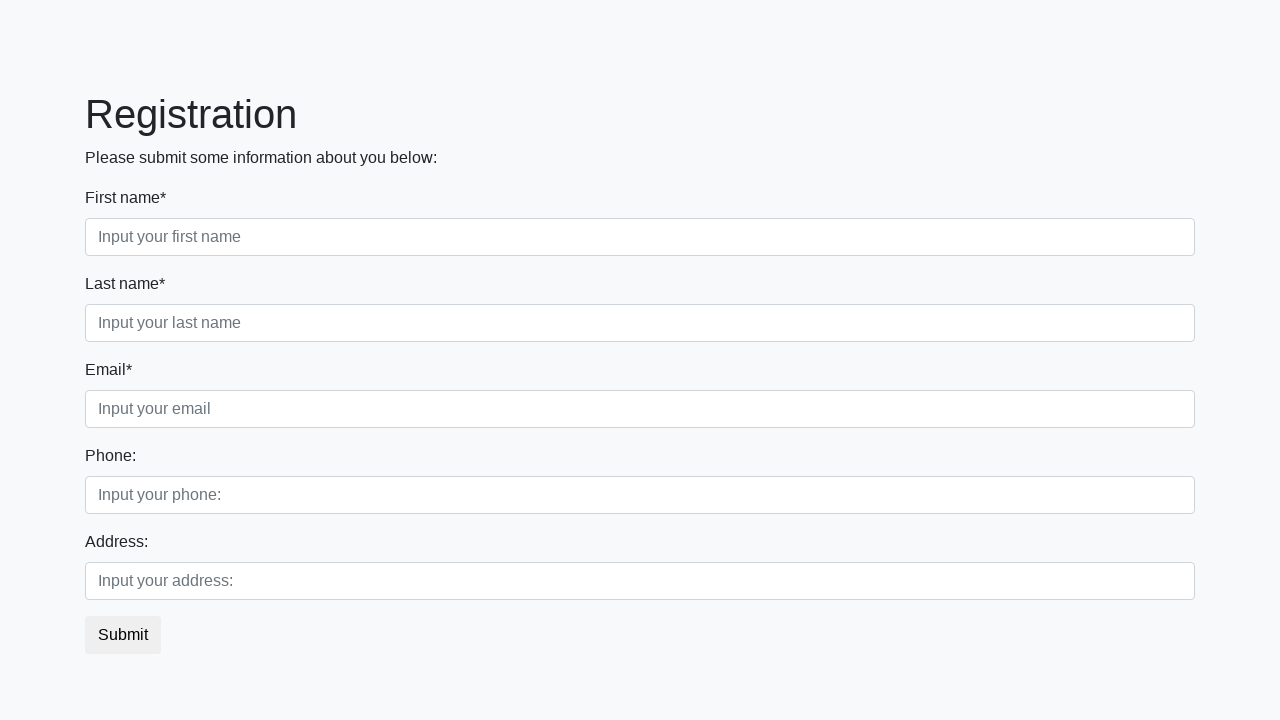

Filled first name field with 'Ivan' on [placeholder='Input your first name']
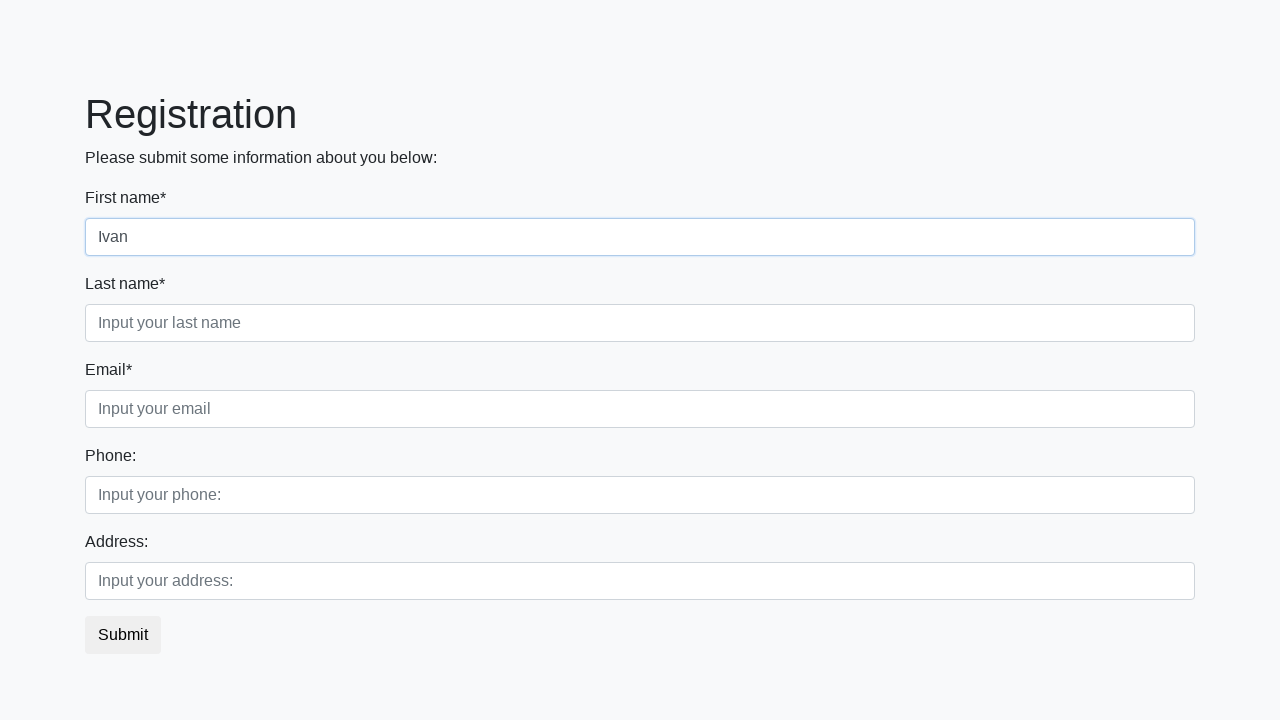

Filled last name field with 'Petrov' on [placeholder='Input your last name']
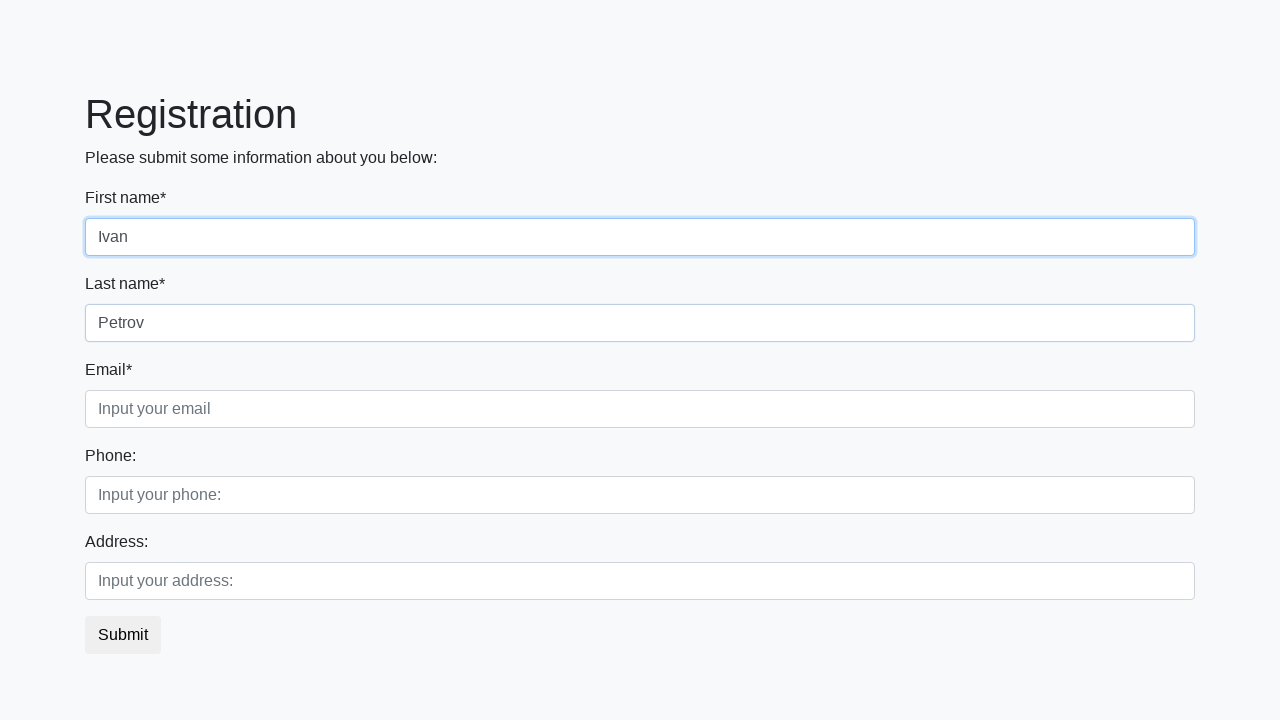

Filled email field with 'test@mail.ru' on [placeholder='Input your email']
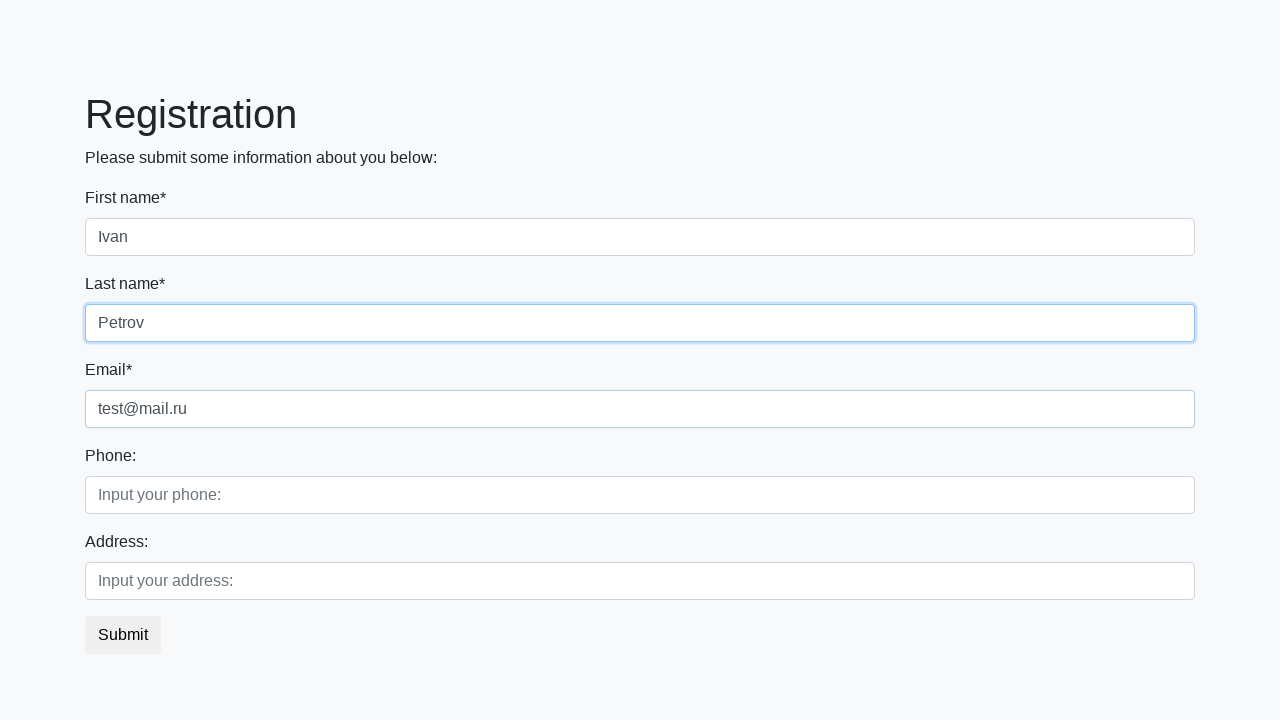

Filled phone number field with '899993435' on [placeholder='Input your phone:']
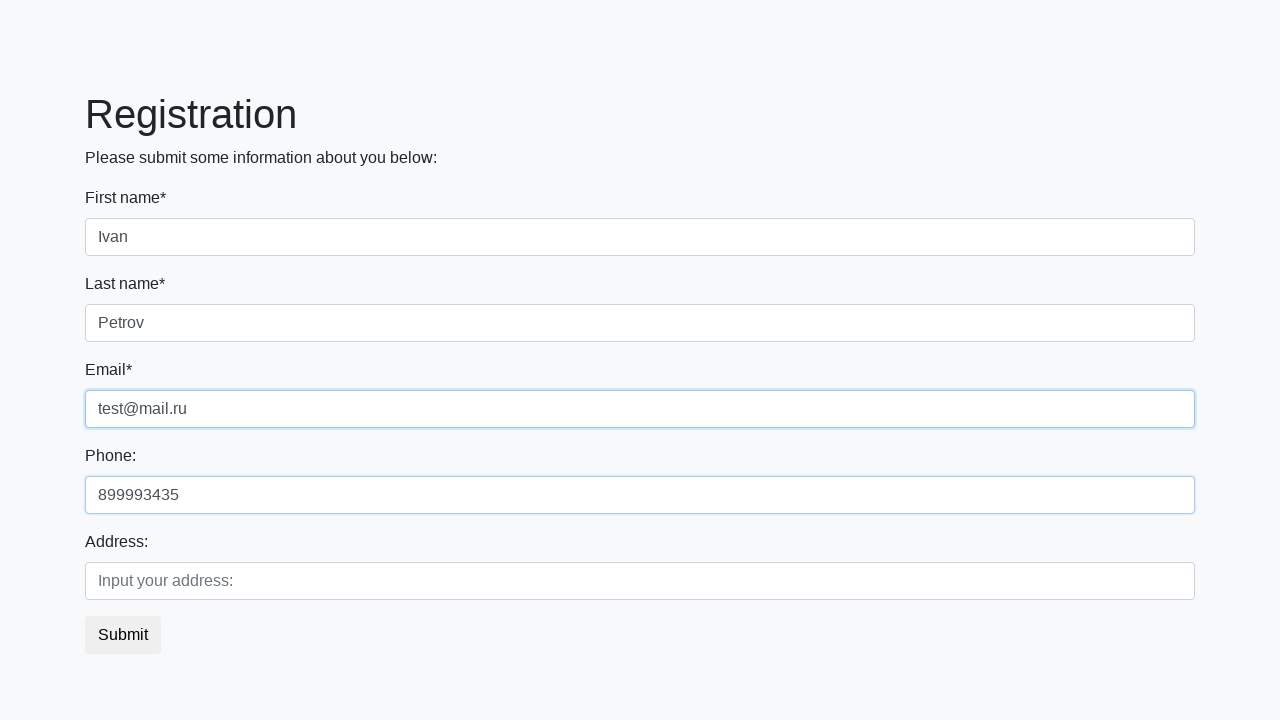

Filled address field with 'Moscow' on [placeholder='Input your address:']
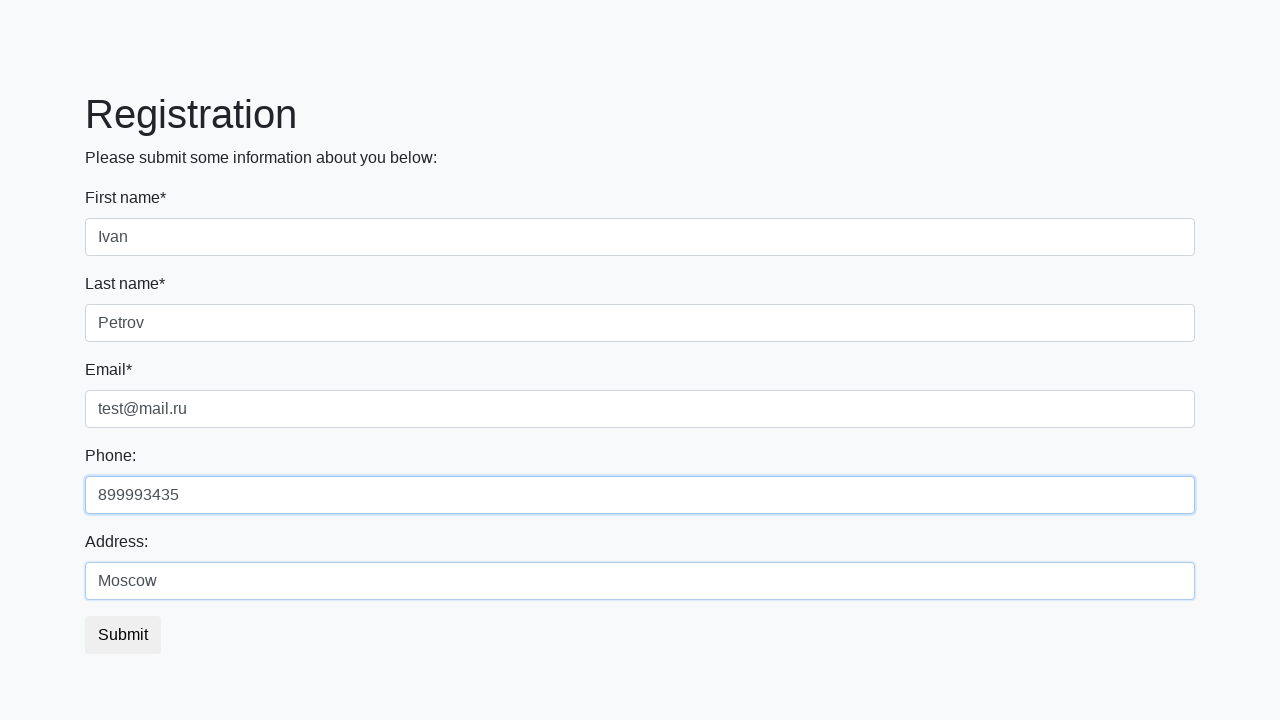

Clicked submit button to register at (123, 635) on [type='submit']
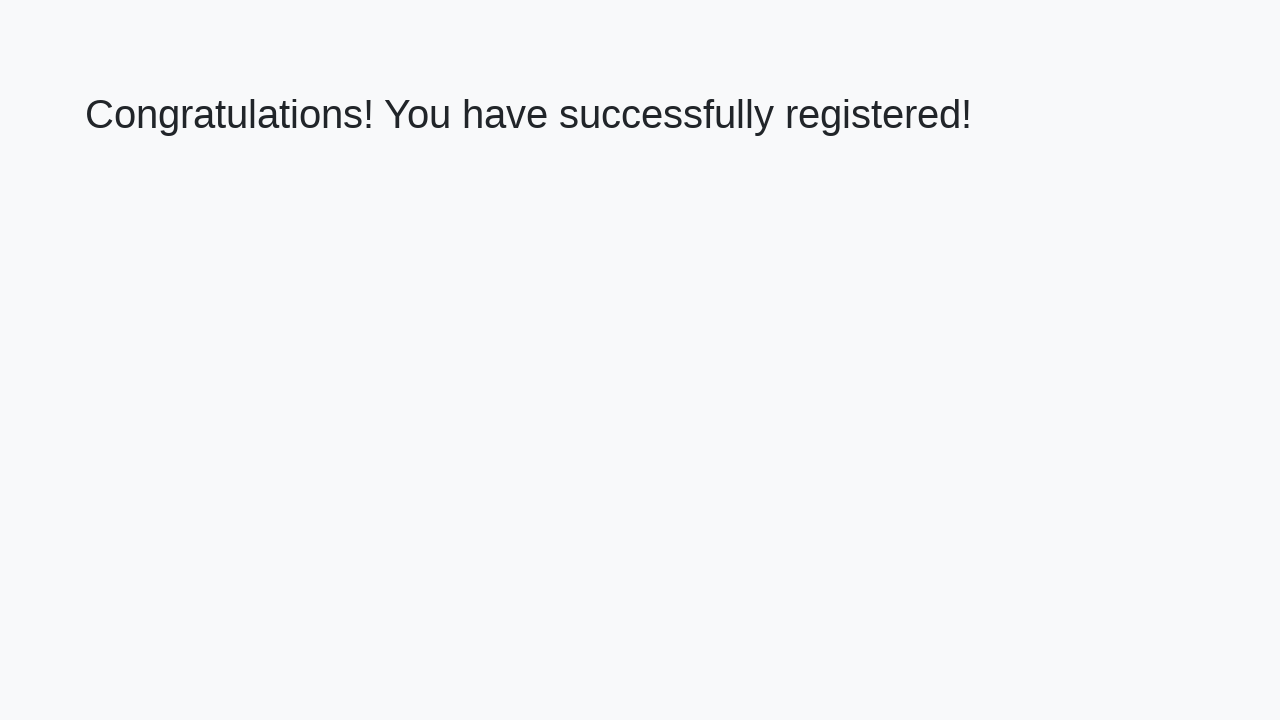

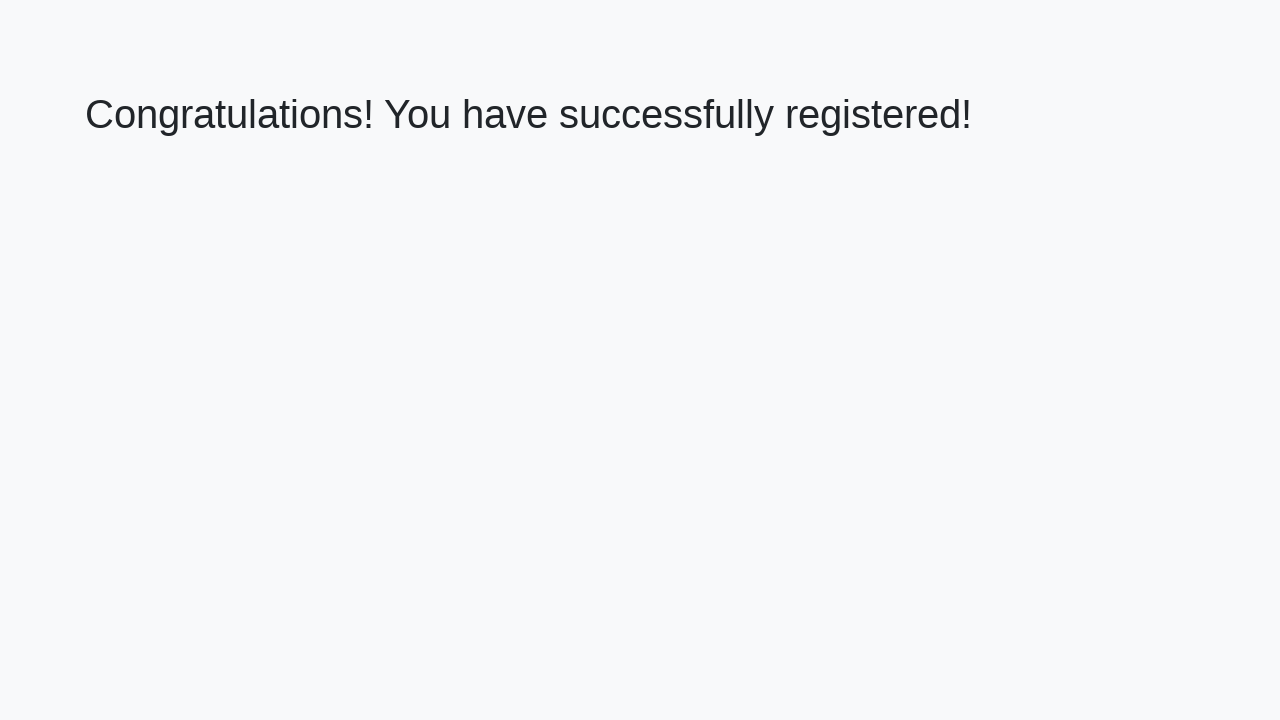